Tests that new todo items are appended to the bottom of the list and counter shows correct count

Starting URL: https://demo.playwright.dev/todomvc

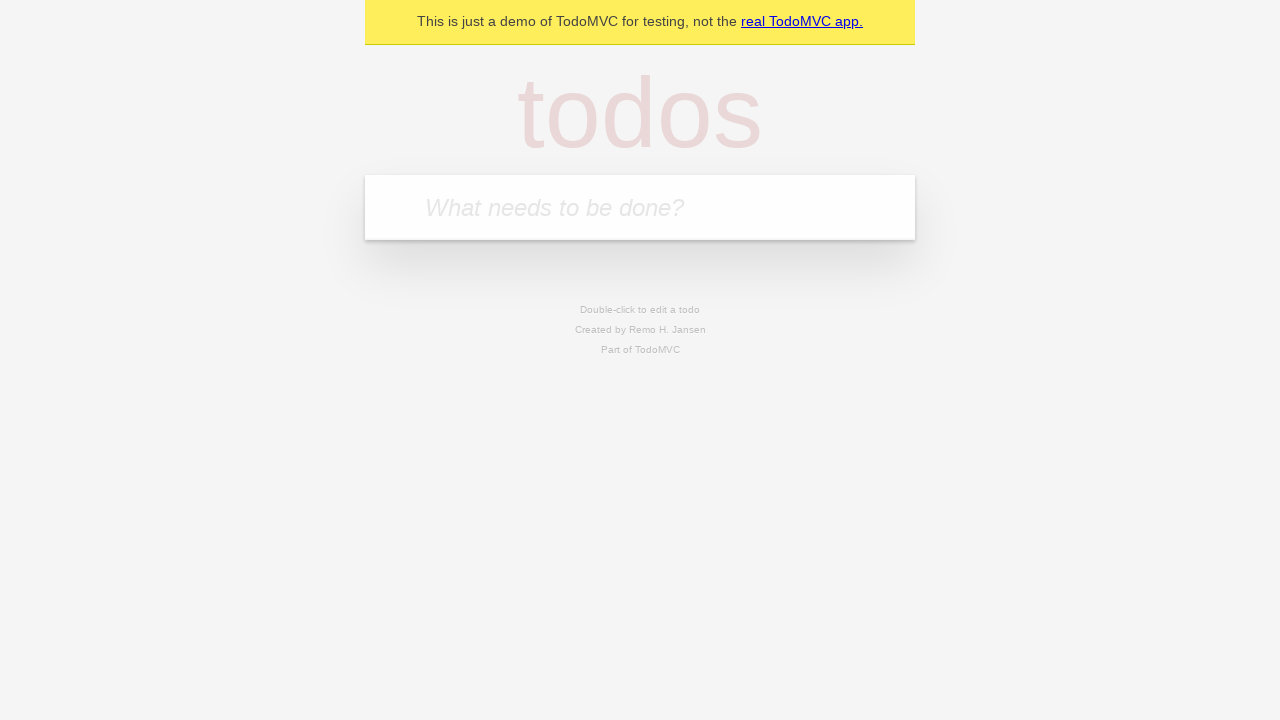

Filled todo input with 'buy some cheese' on internal:attr=[placeholder="What needs to be done?"i]
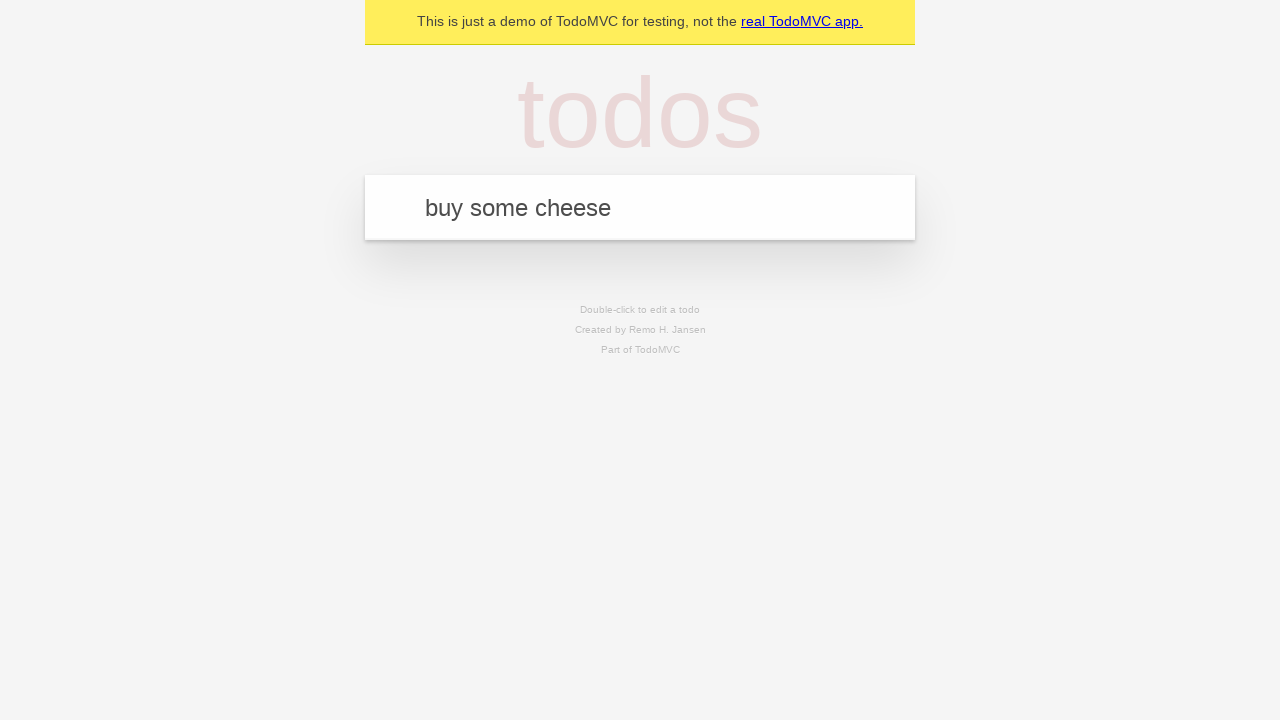

Pressed Enter to add first todo item on internal:attr=[placeholder="What needs to be done?"i]
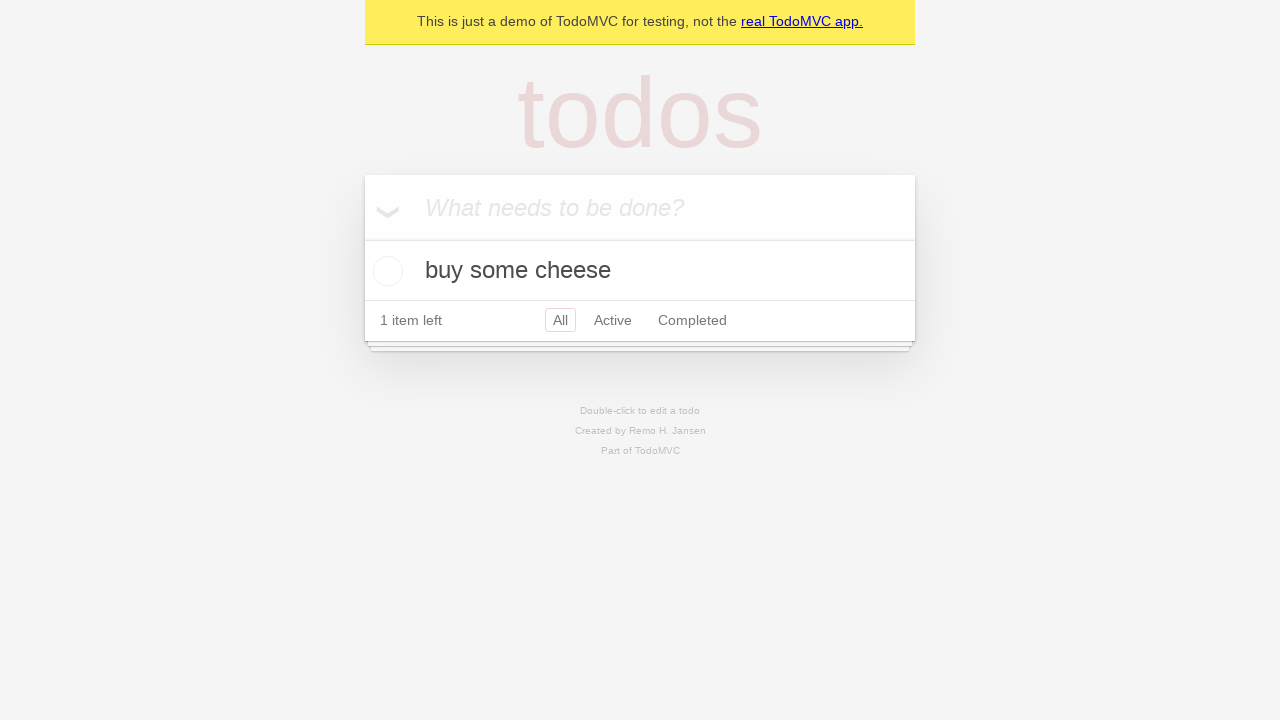

Filled todo input with 'feed the cat' on internal:attr=[placeholder="What needs to be done?"i]
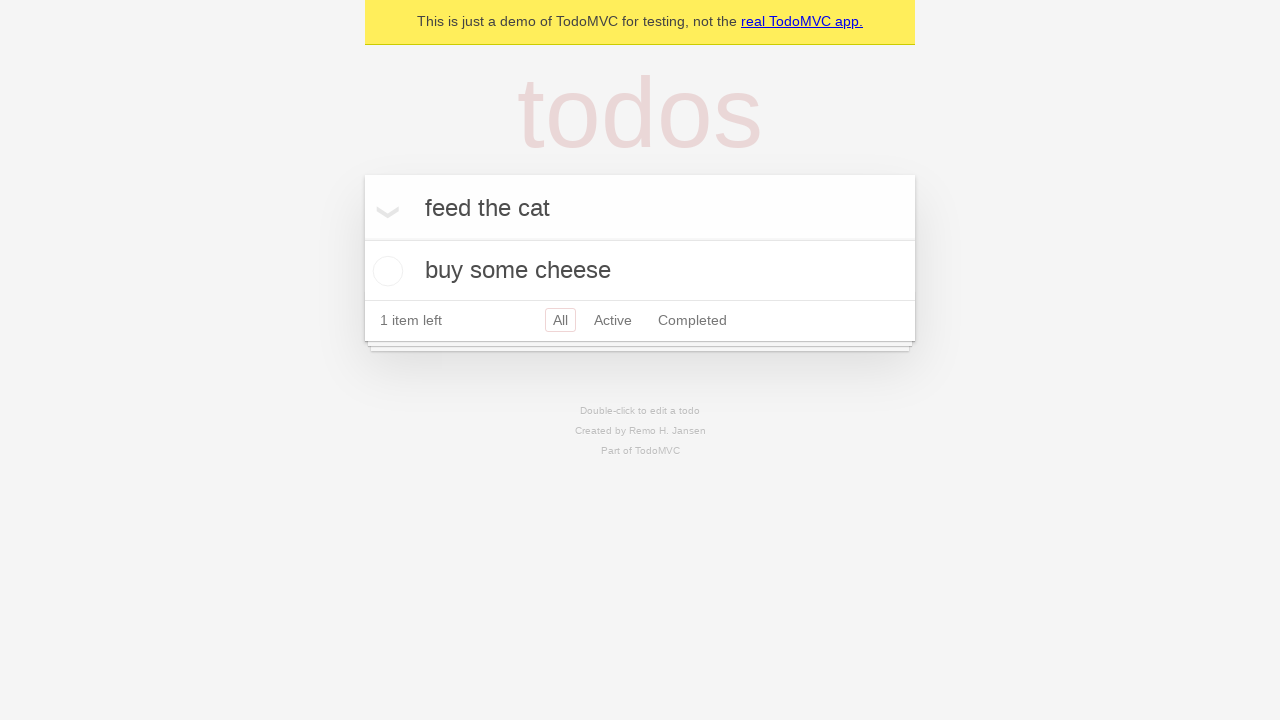

Pressed Enter to add second todo item on internal:attr=[placeholder="What needs to be done?"i]
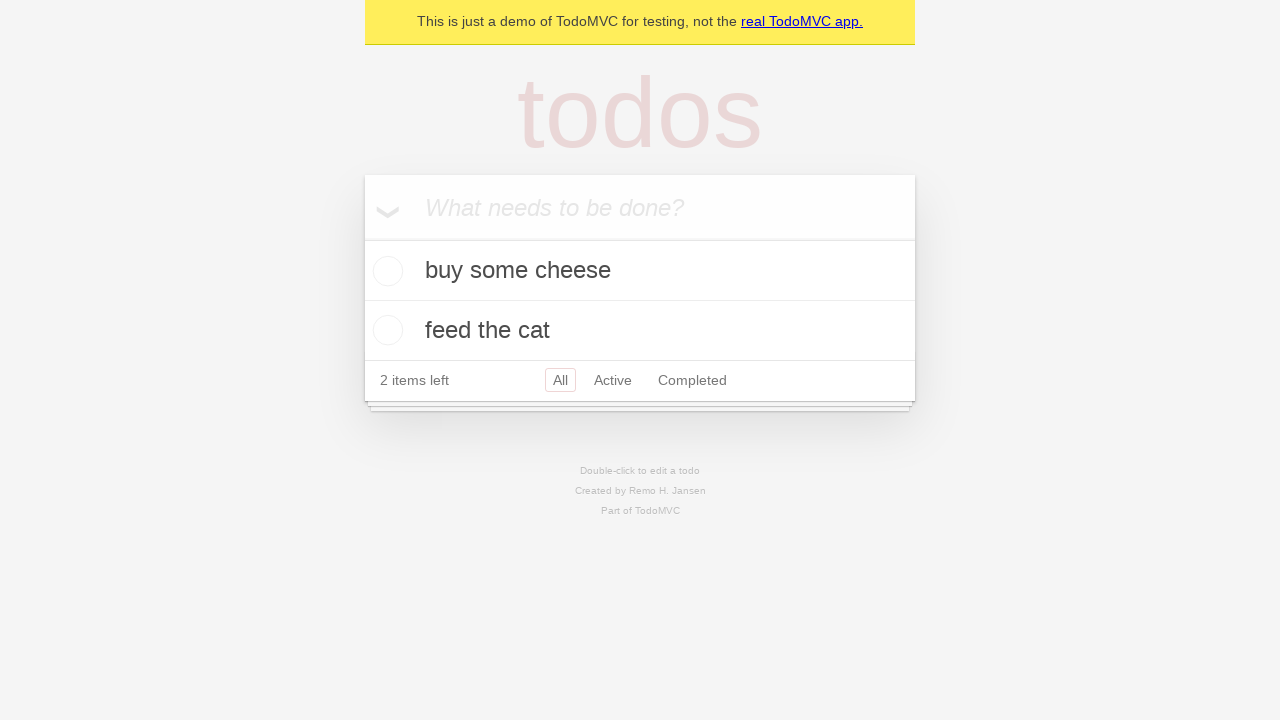

Filled todo input with 'book a doctors appointment' on internal:attr=[placeholder="What needs to be done?"i]
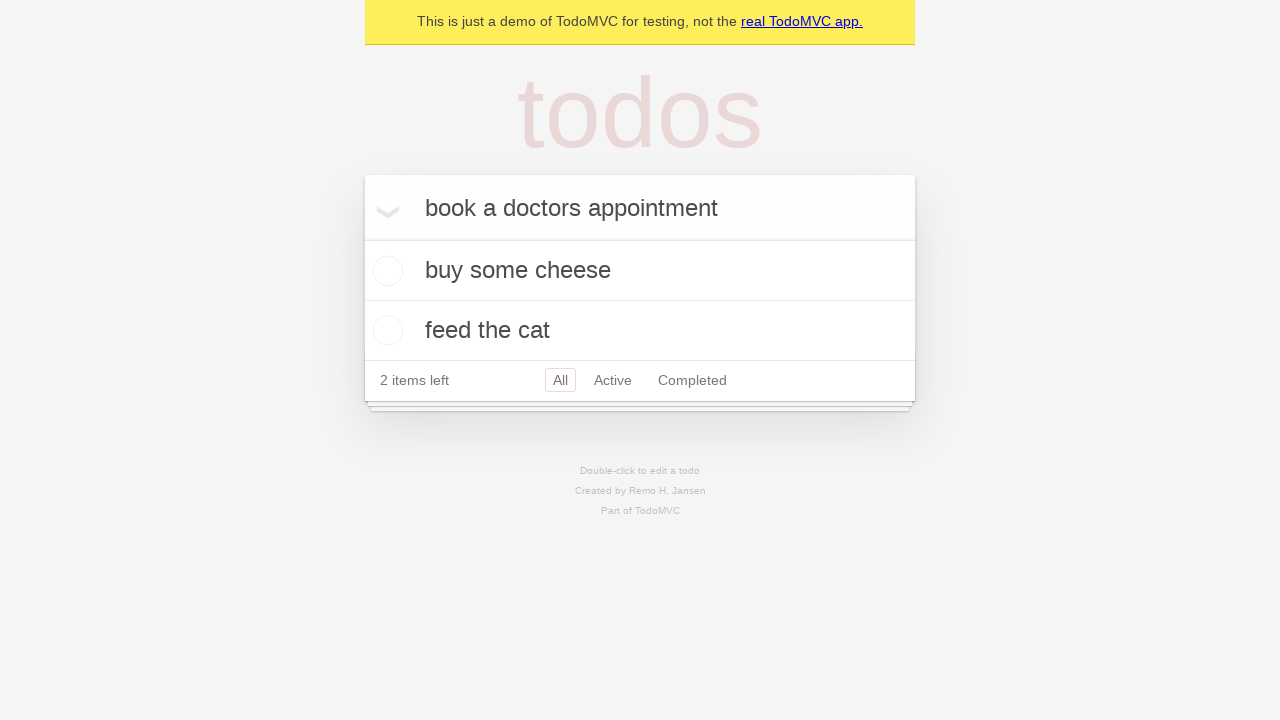

Pressed Enter to add third todo item on internal:attr=[placeholder="What needs to be done?"i]
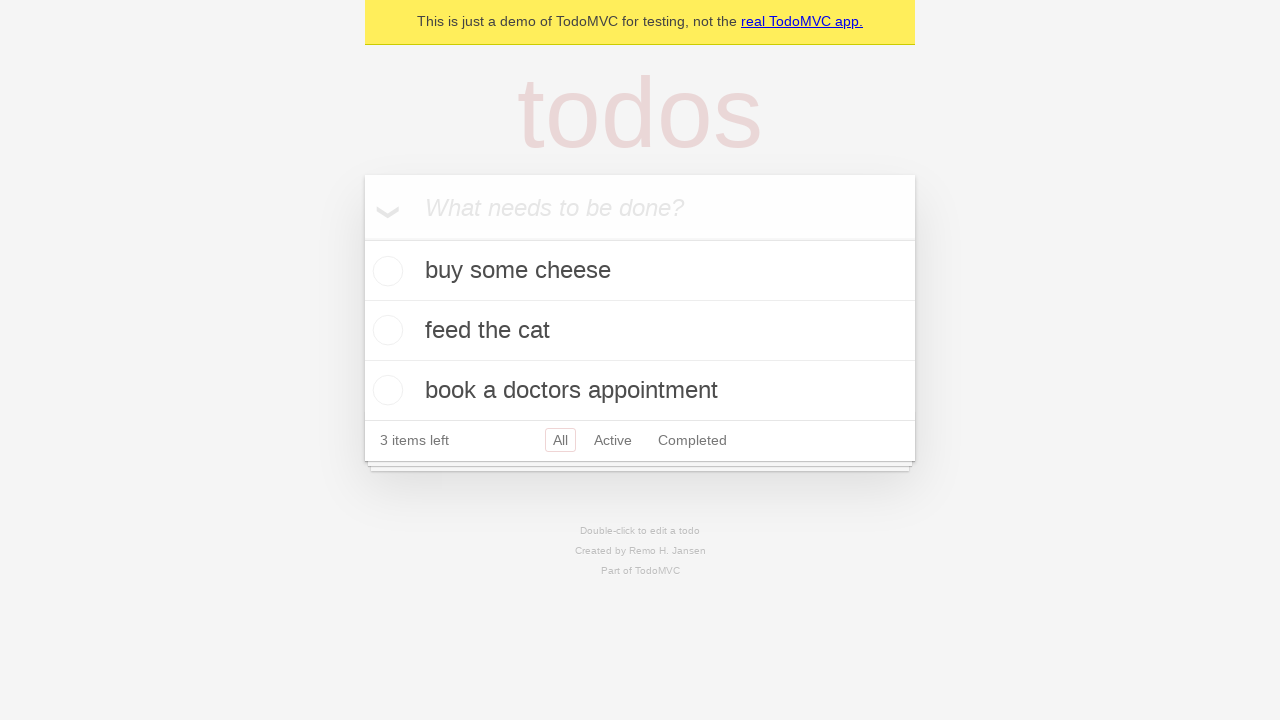

Verified all 3 items are displayed with counter showing '3 items left'
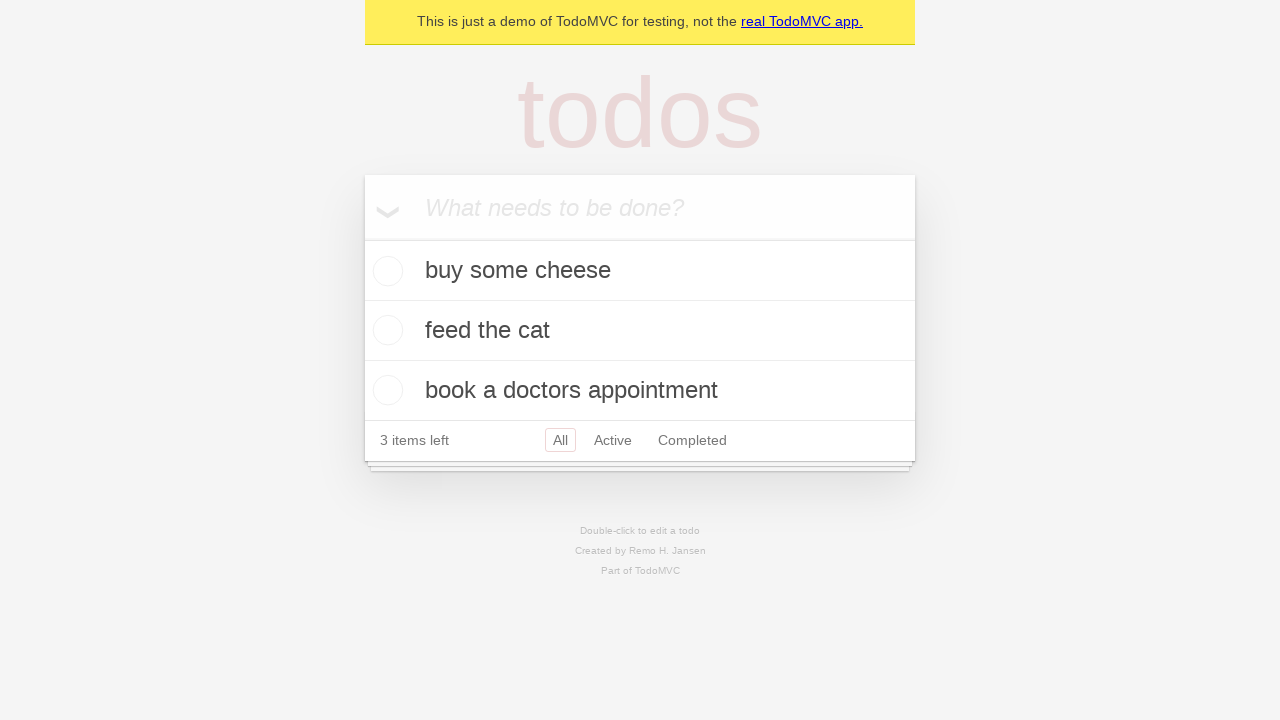

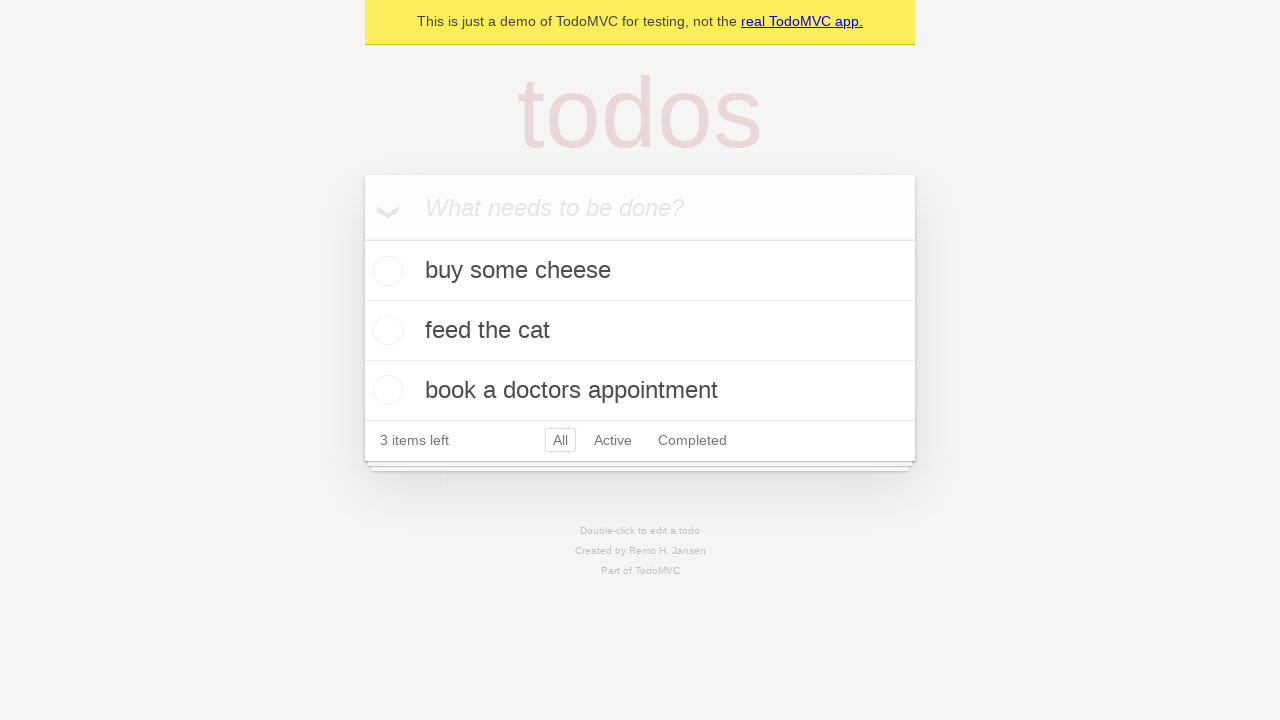